Tests random selection of items in a jQuery selectable list by holding Ctrl key and clicking multiple non-consecutive items

Starting URL: https://automationfc.github.io/jquery-selectable/

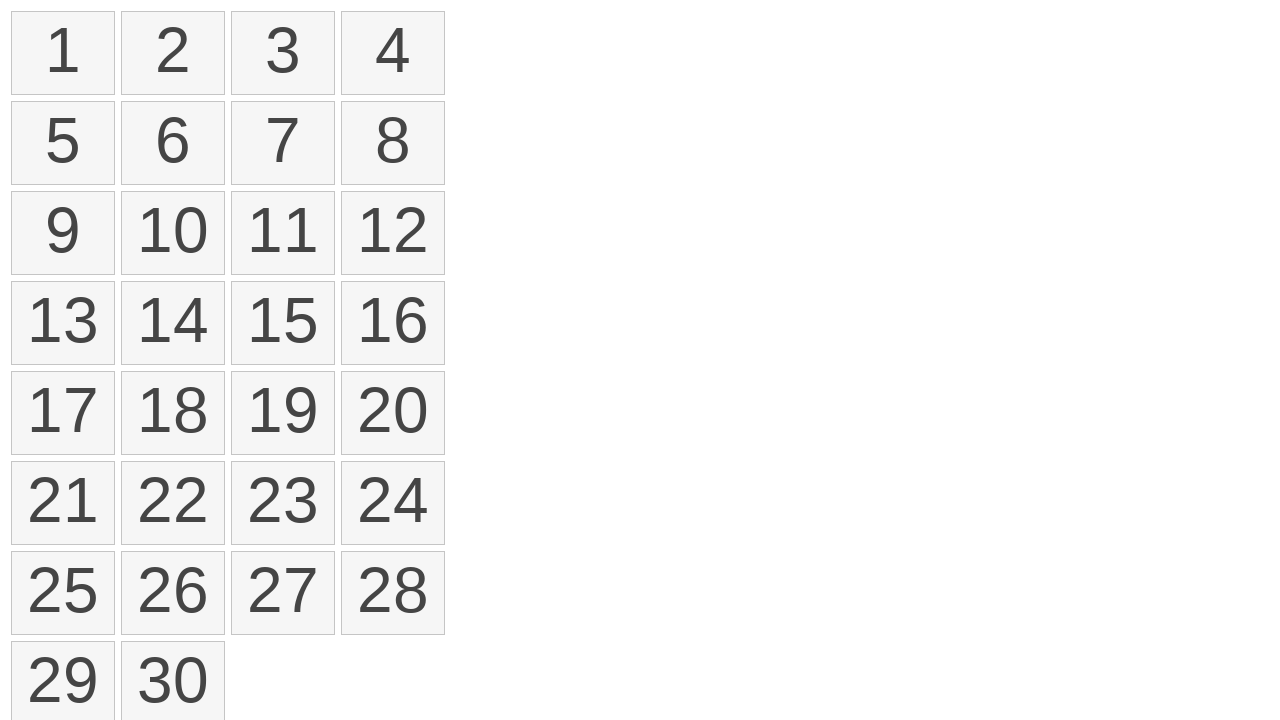

Waited for jQuery selectable list to load
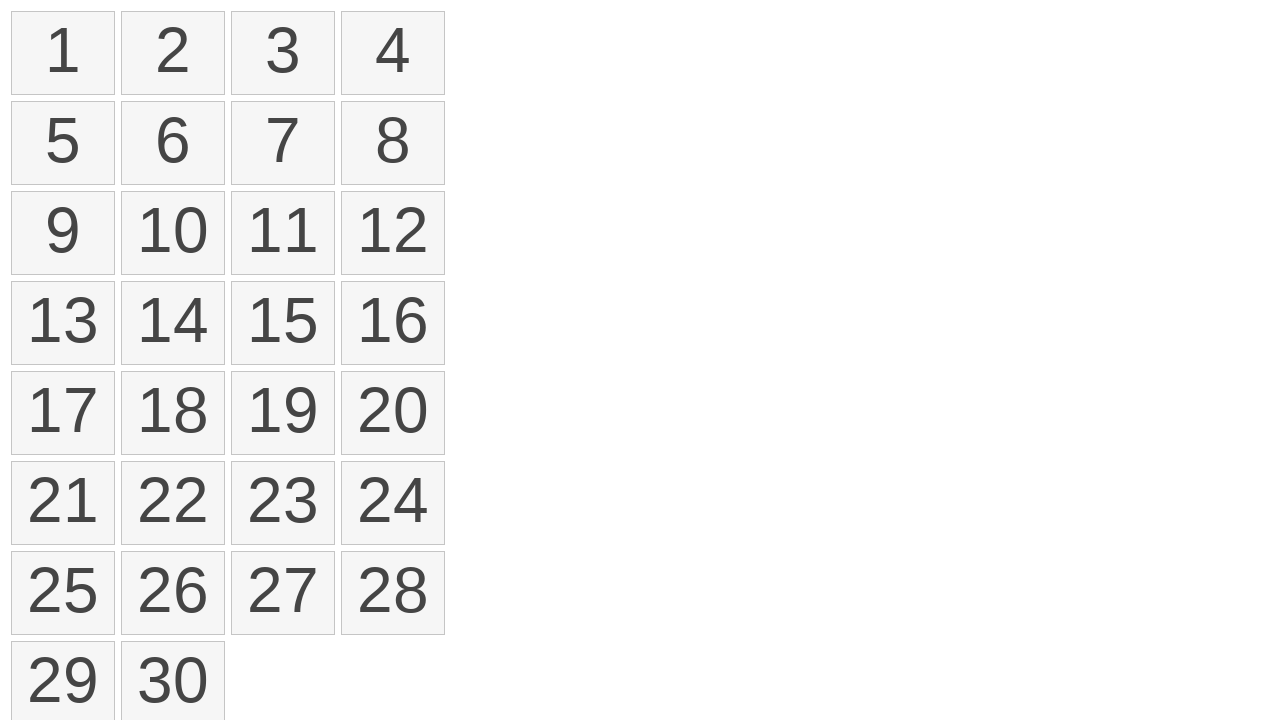

Pressed down Control key to enable multi-select mode
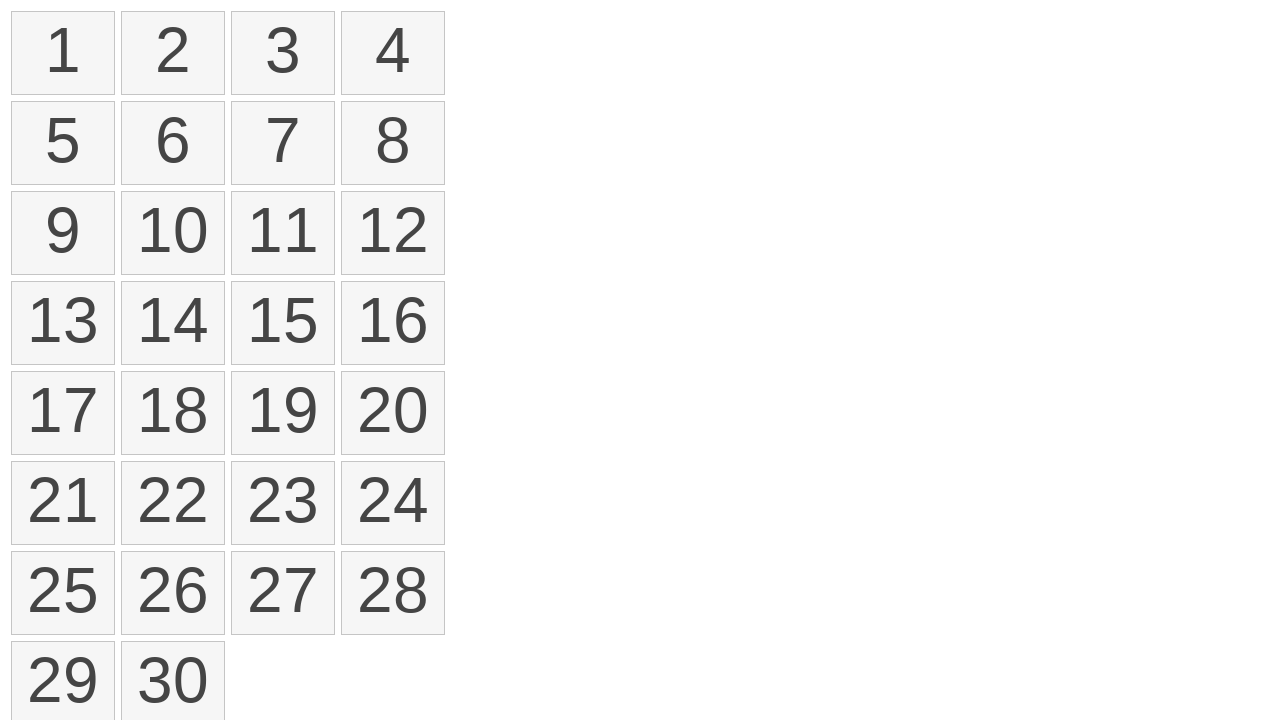

Clicked item at index 0 while holding Control at (63, 53) on ol#selectable>li >> nth=0
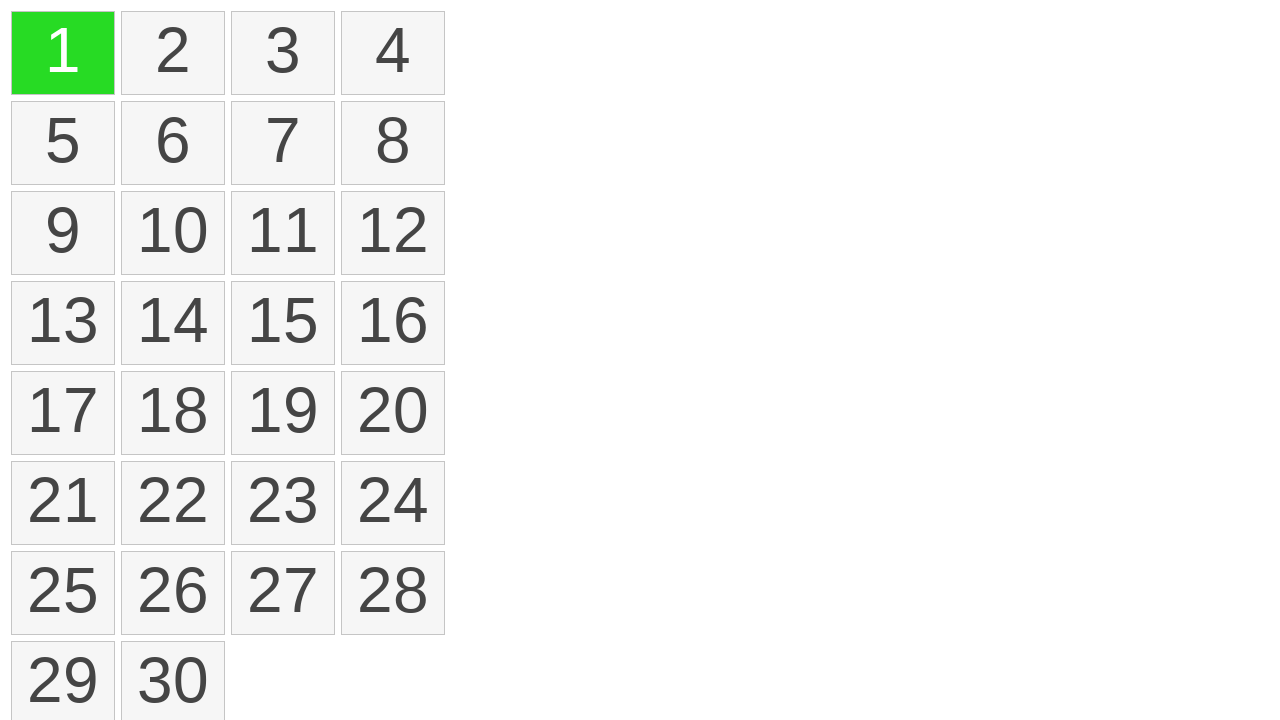

Clicked item at index 4 while holding Control at (63, 143) on ol#selectable>li >> nth=4
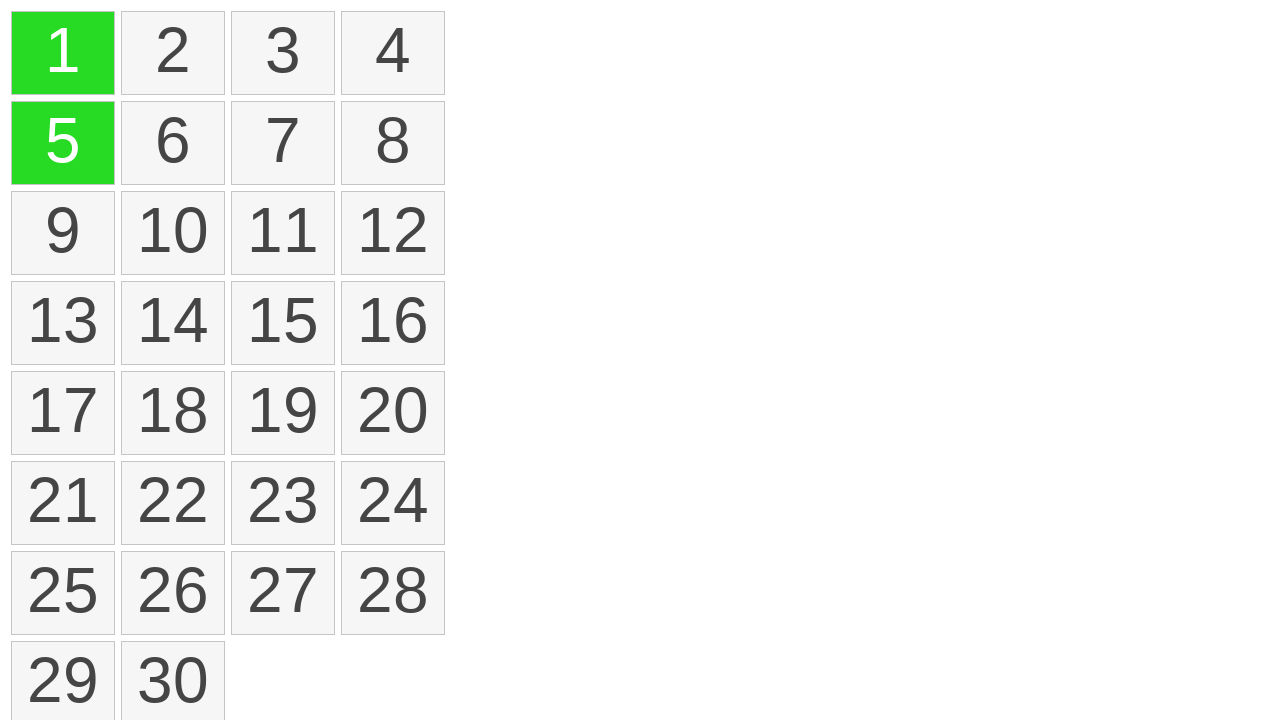

Clicked item at index 7 while holding Control at (393, 143) on ol#selectable>li >> nth=7
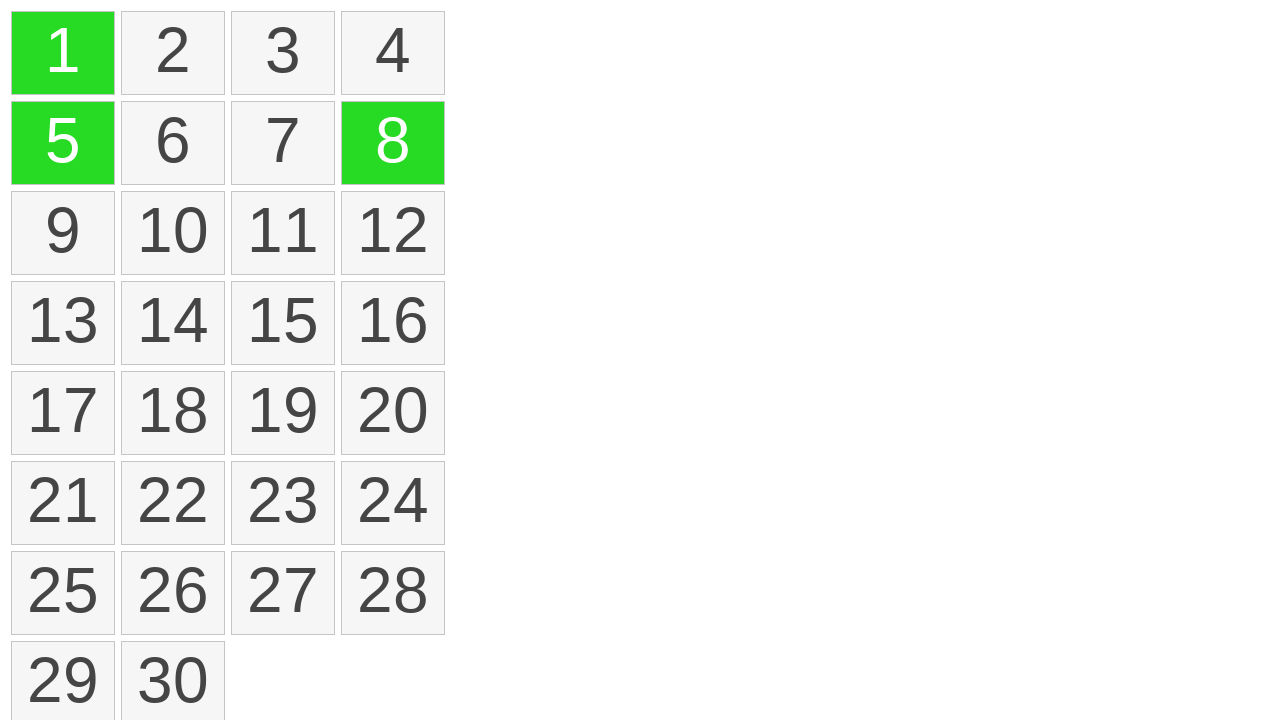

Clicked item at index 8 while holding Control at (63, 233) on ol#selectable>li >> nth=8
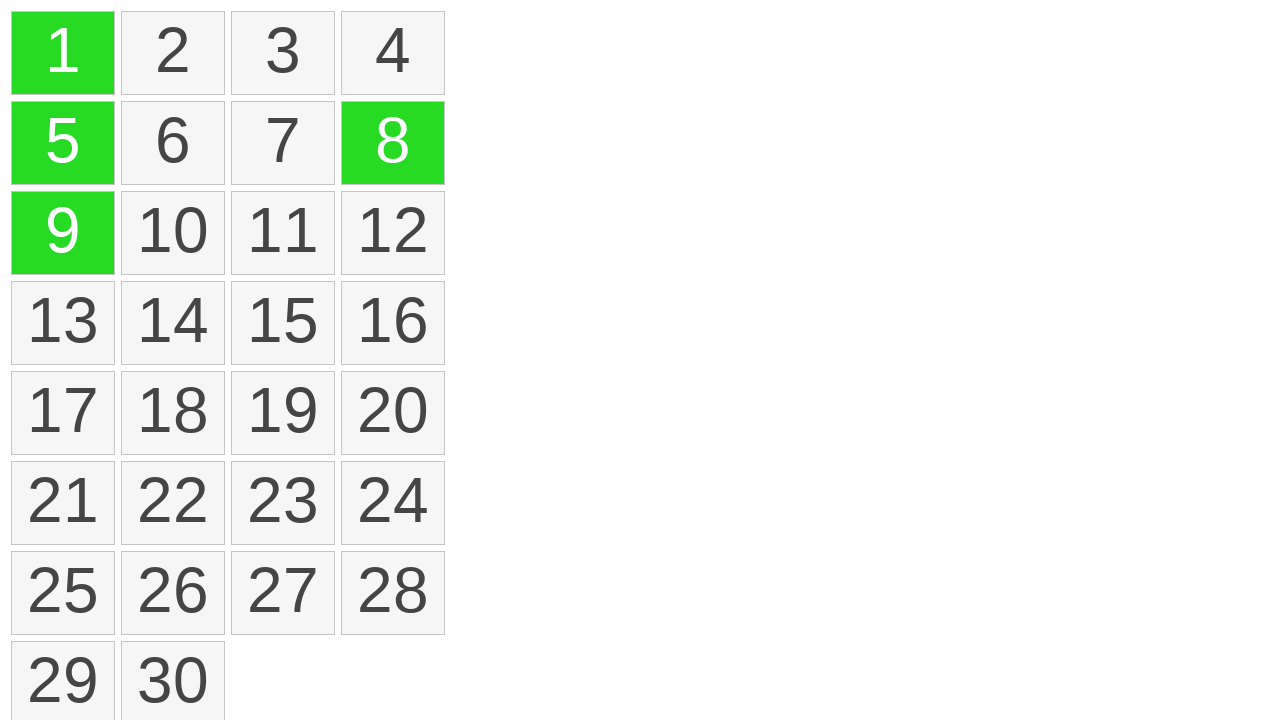

Clicked item at index 11 while holding Control at (393, 233) on ol#selectable>li >> nth=11
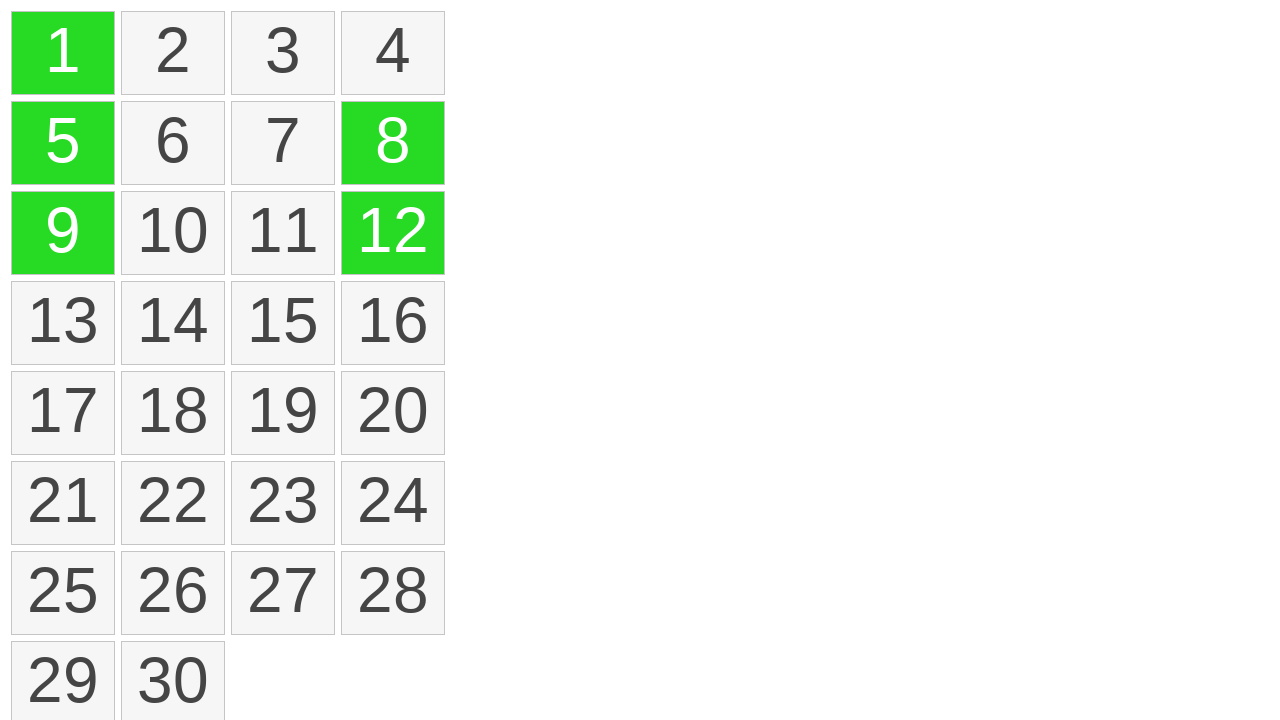

Released Control key after selecting all random items
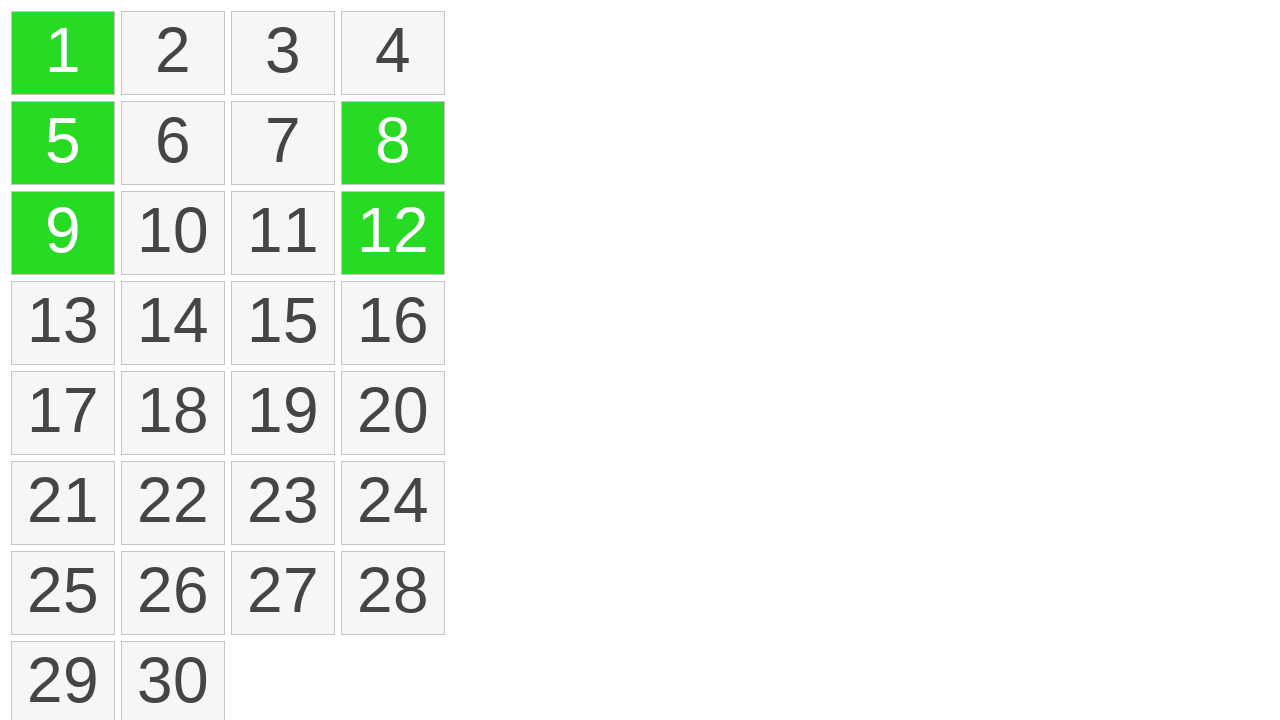

Verified that selected items have ui-selected class
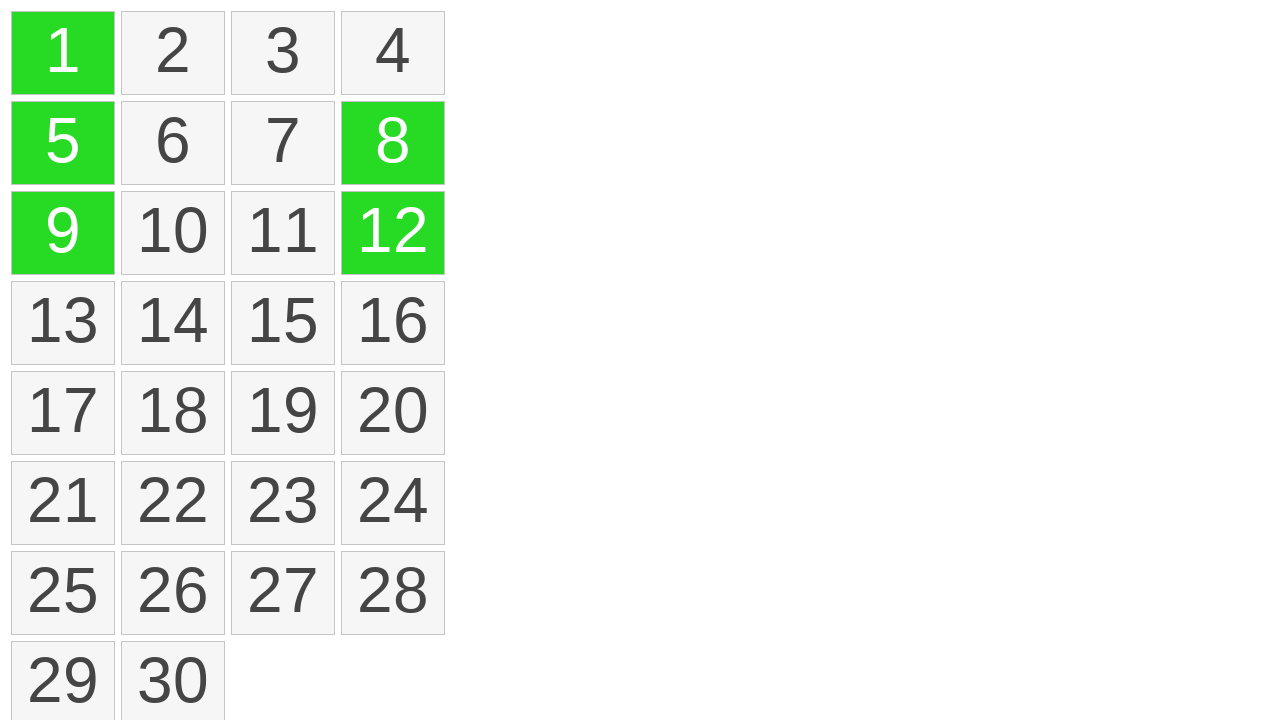

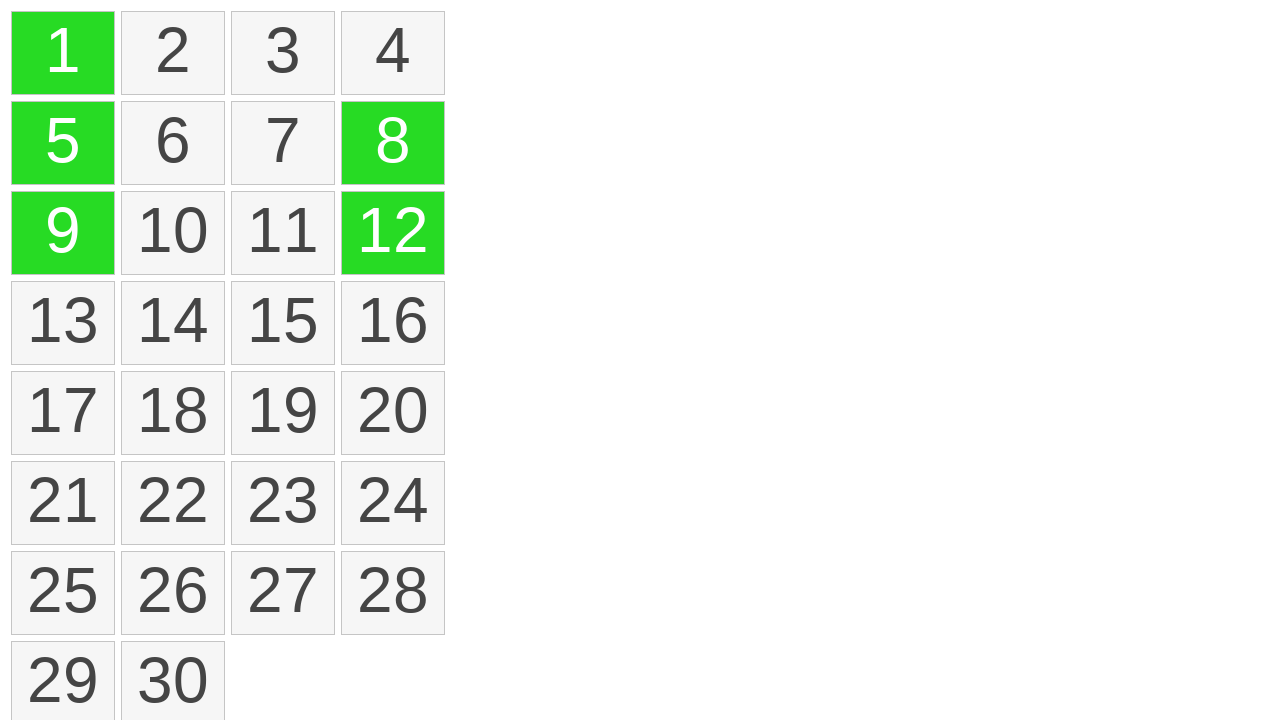